Tests Bank of America appointments page by clicking on the Everyday Banking topic and verifying button states

Starting URL: https://secure.bankofamerica.com/secure-mycommunications/public/appointments/?marketingCode=NEWHP_ECHMPG

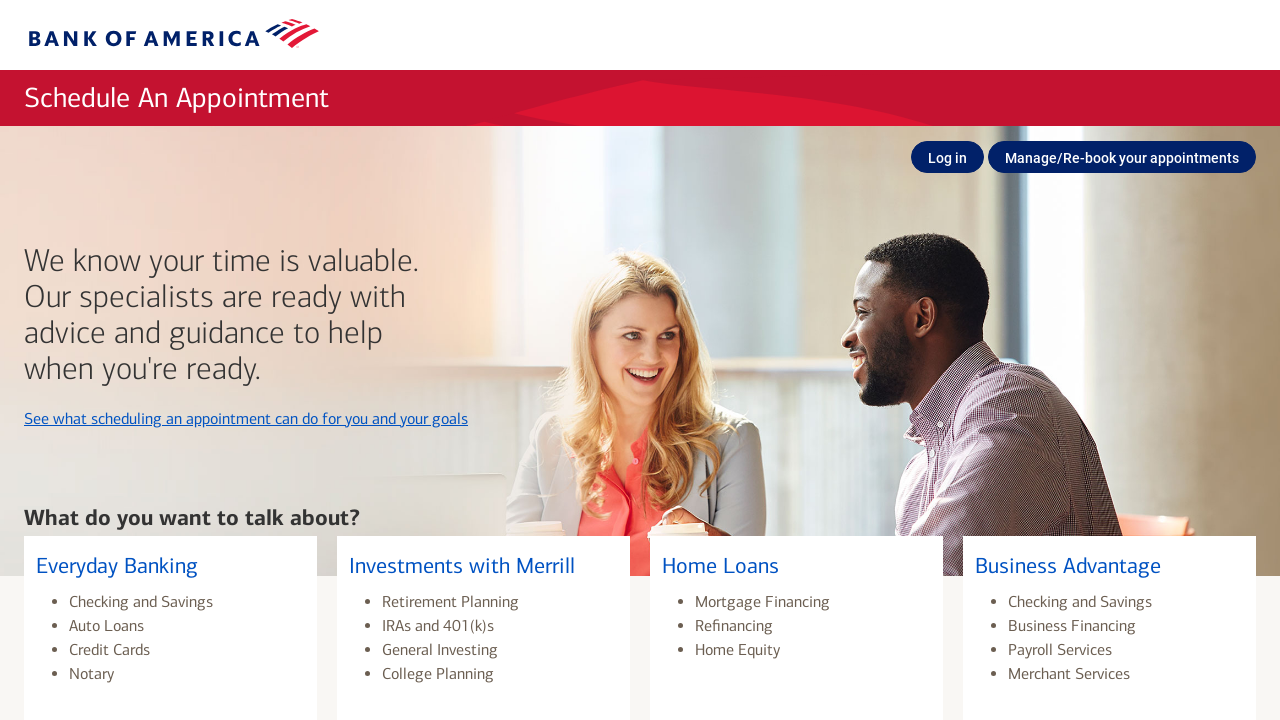

Clicked on Everyday Banking topic at (170, 618) on xpath=//a[@name='Everyday_Banking']
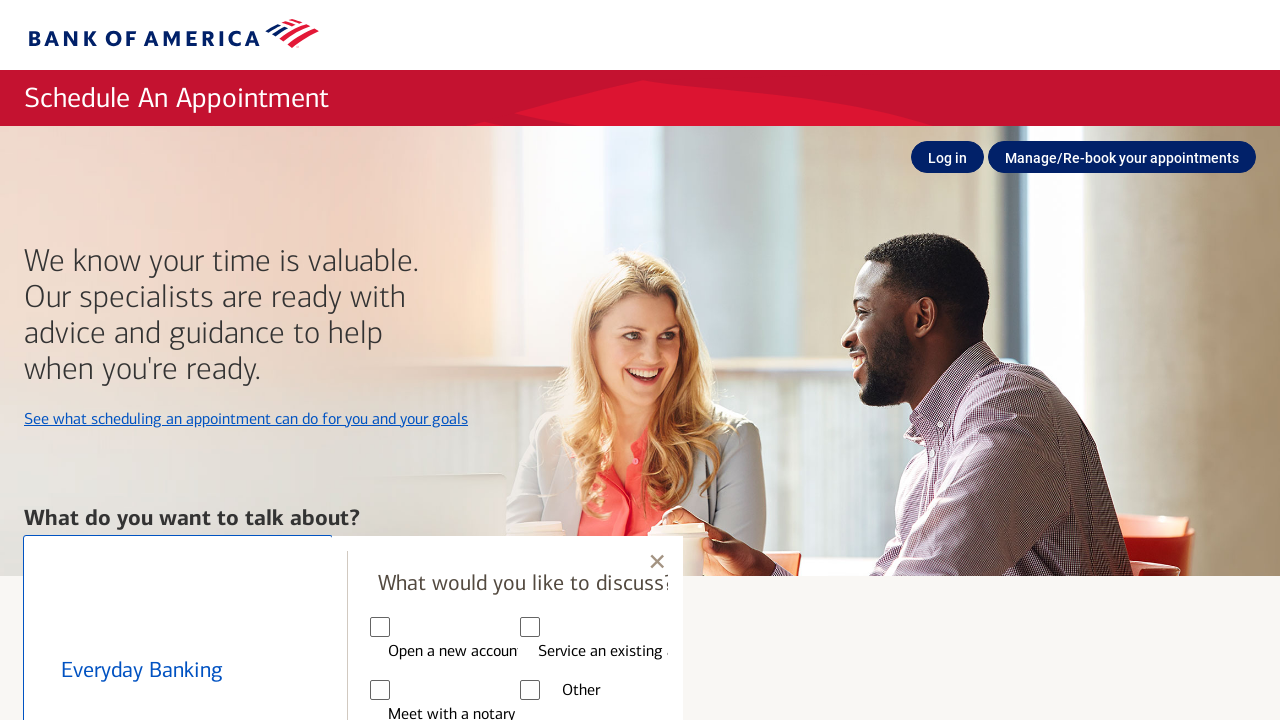

Waited for Previous button to be visible
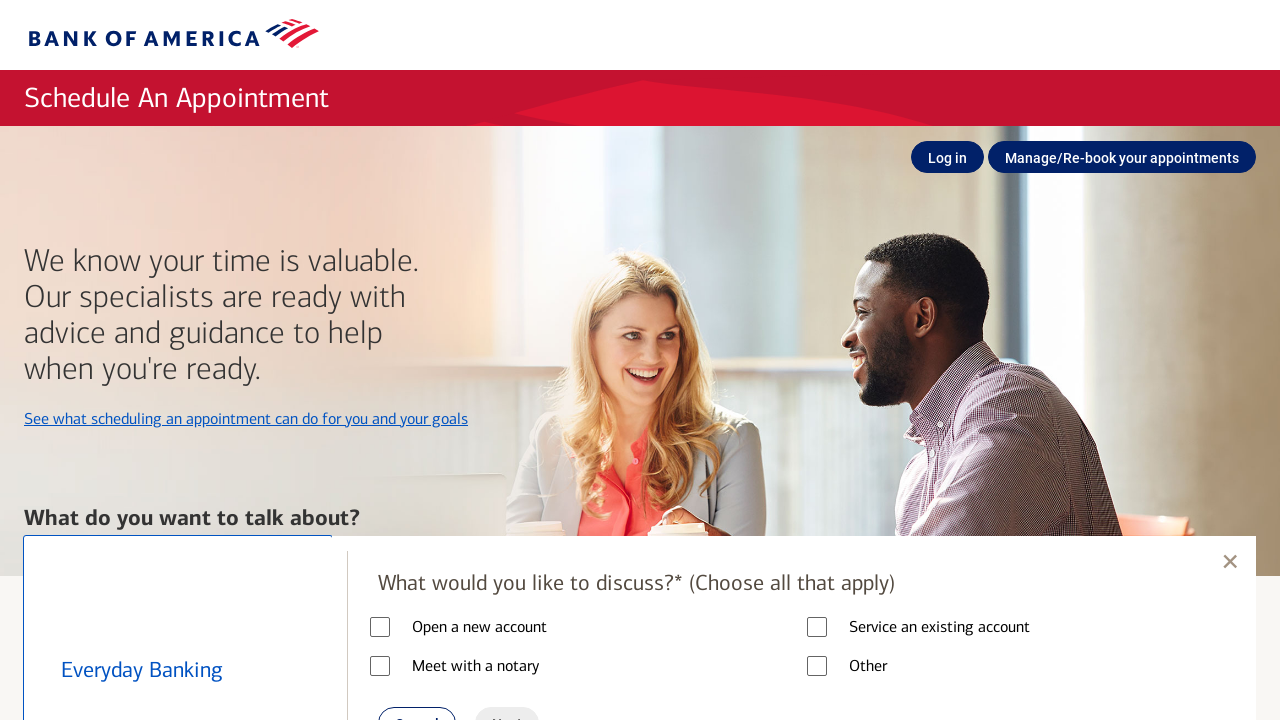

Waited for Next button to be visible
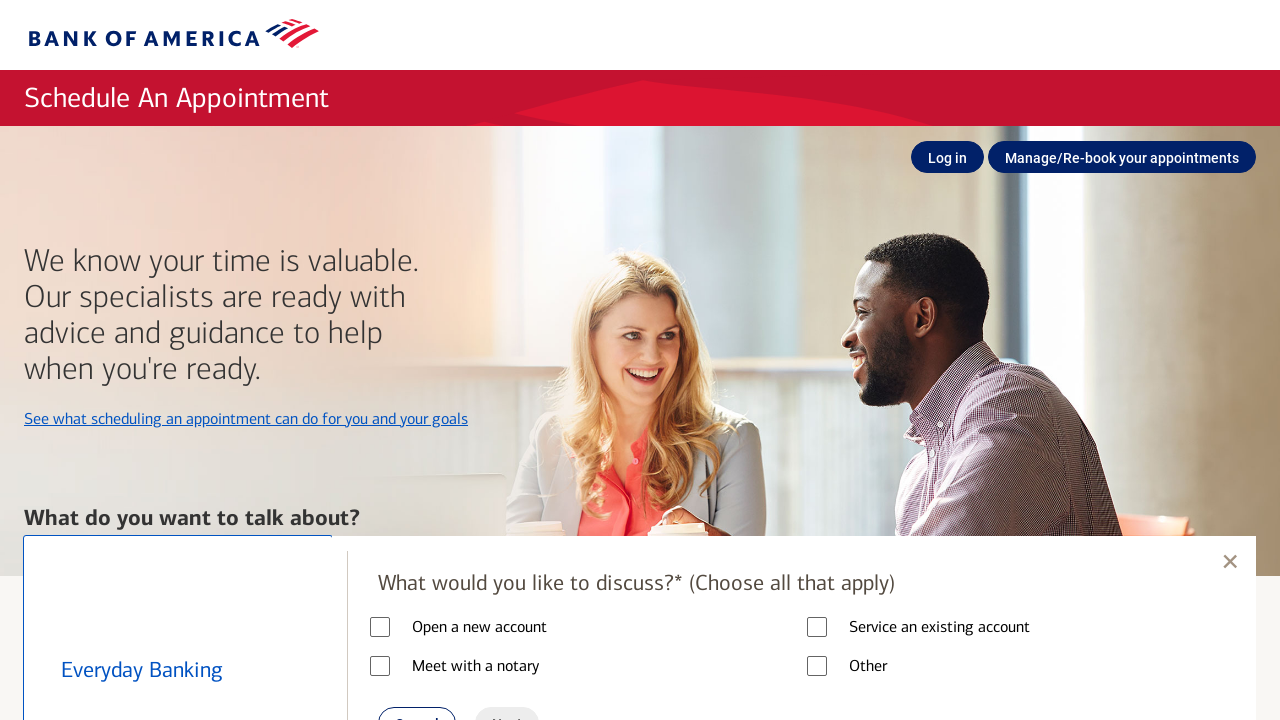

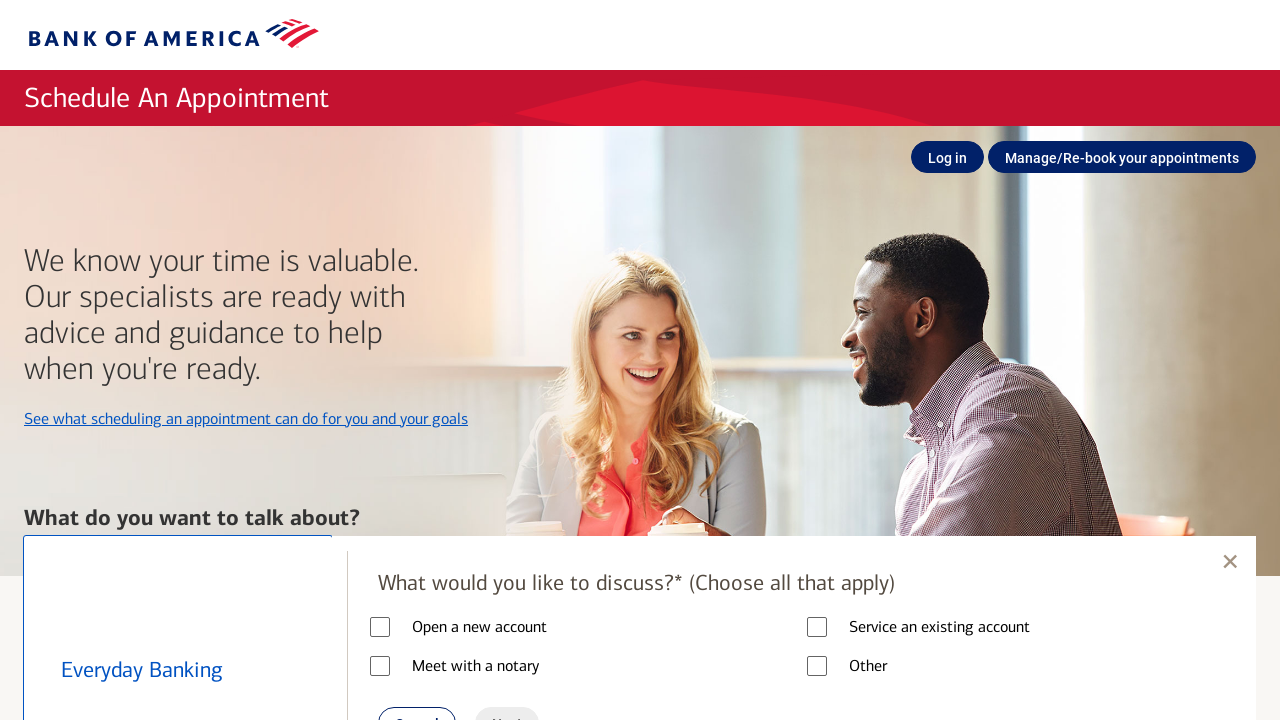